Tests clicking on "Add/Remove Elements" link and then clicking the "Add Element" button

Starting URL: https://the-internet.herokuapp.com

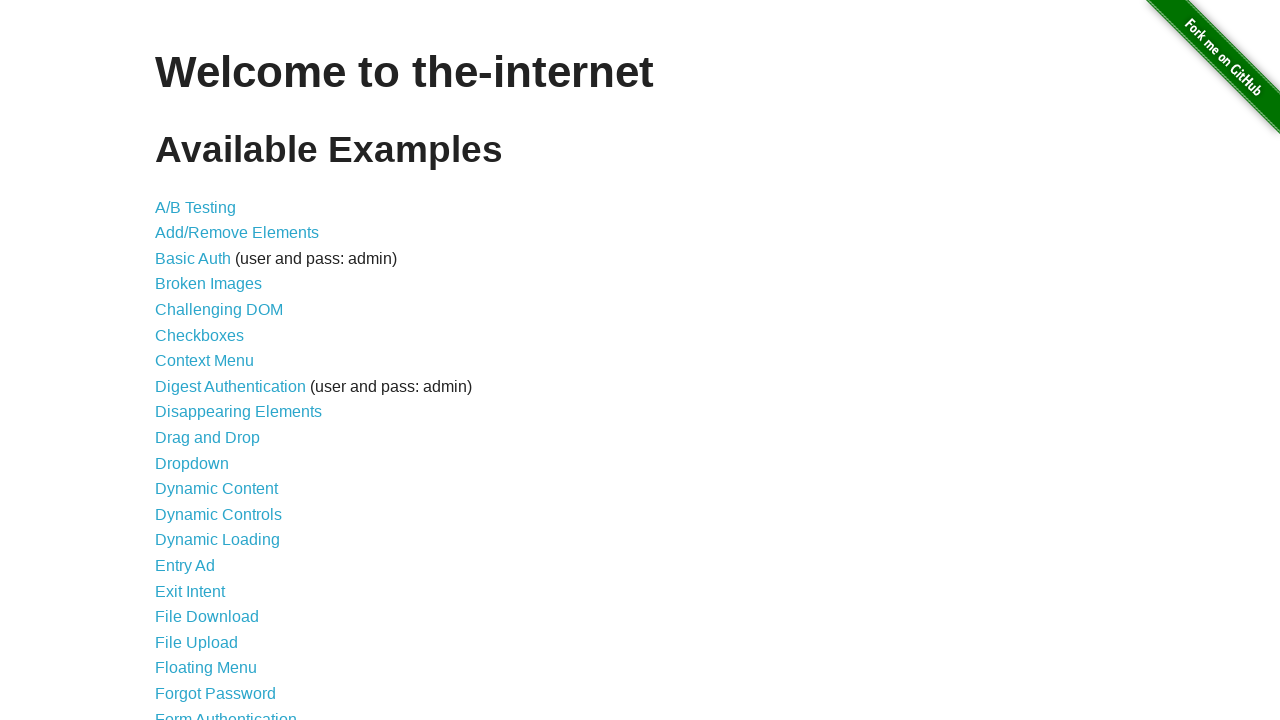

Clicked on 'Add/Remove Elements' link at (237, 233) on text=Add/Remove Elements
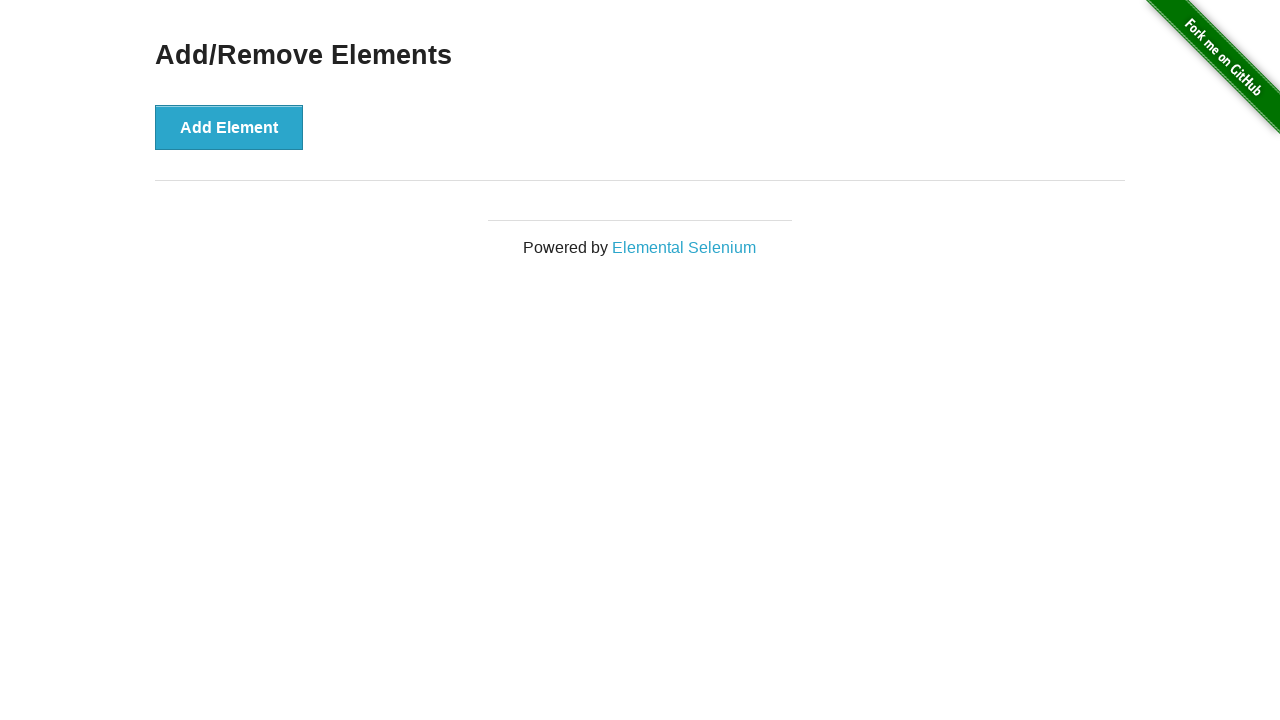

Clicked on 'Add Element' button at (229, 127) on text=Add Element
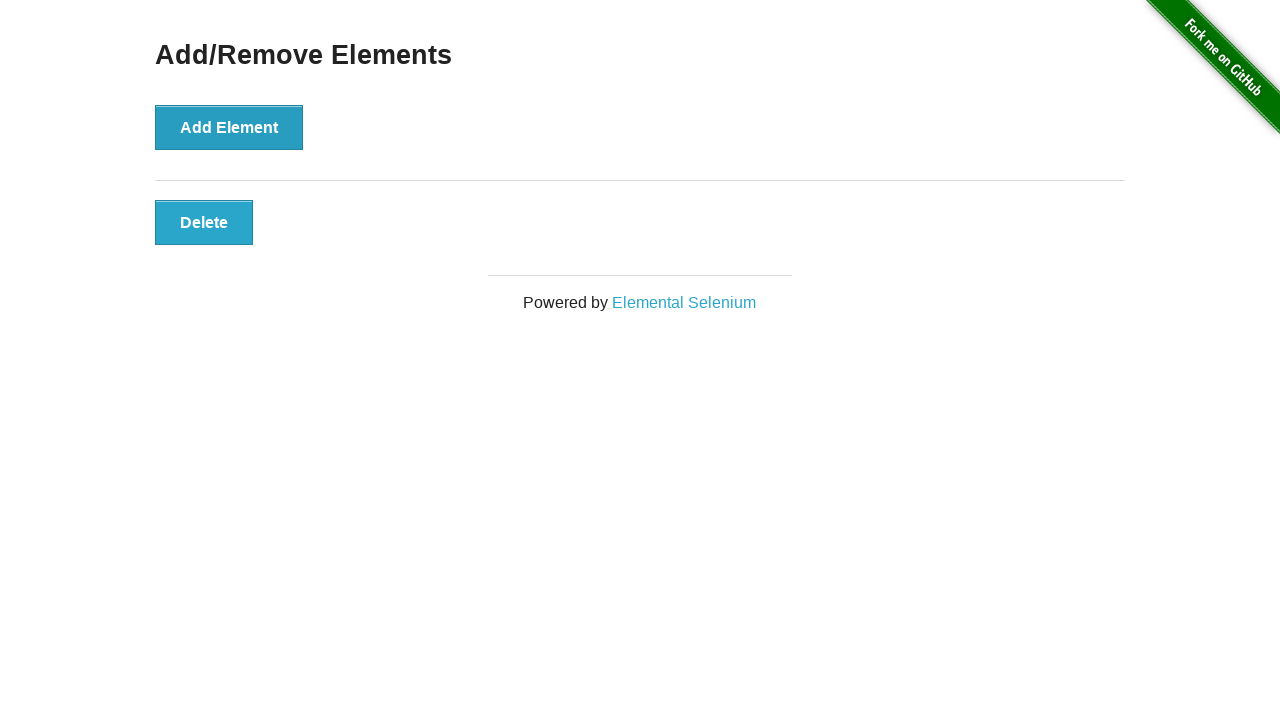

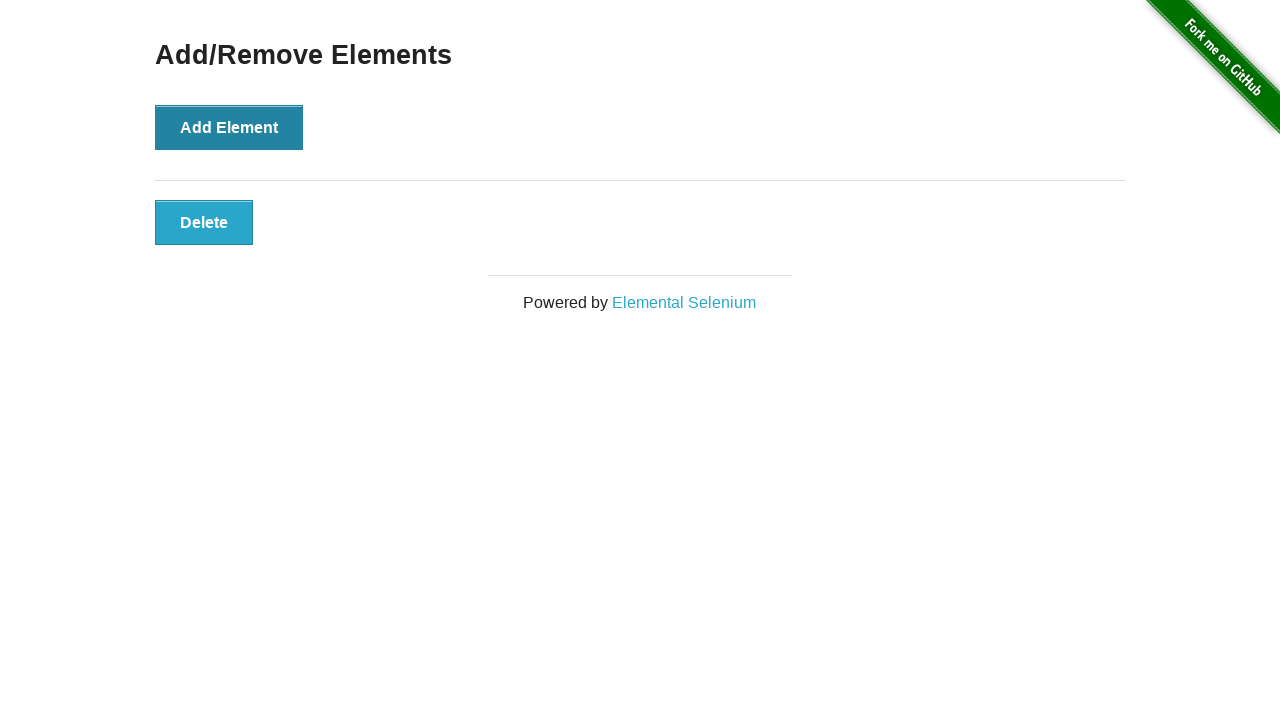